Tests the back button behavior when navigating between All, Active, and Completed filters

Starting URL: https://demo.playwright.dev/todomvc

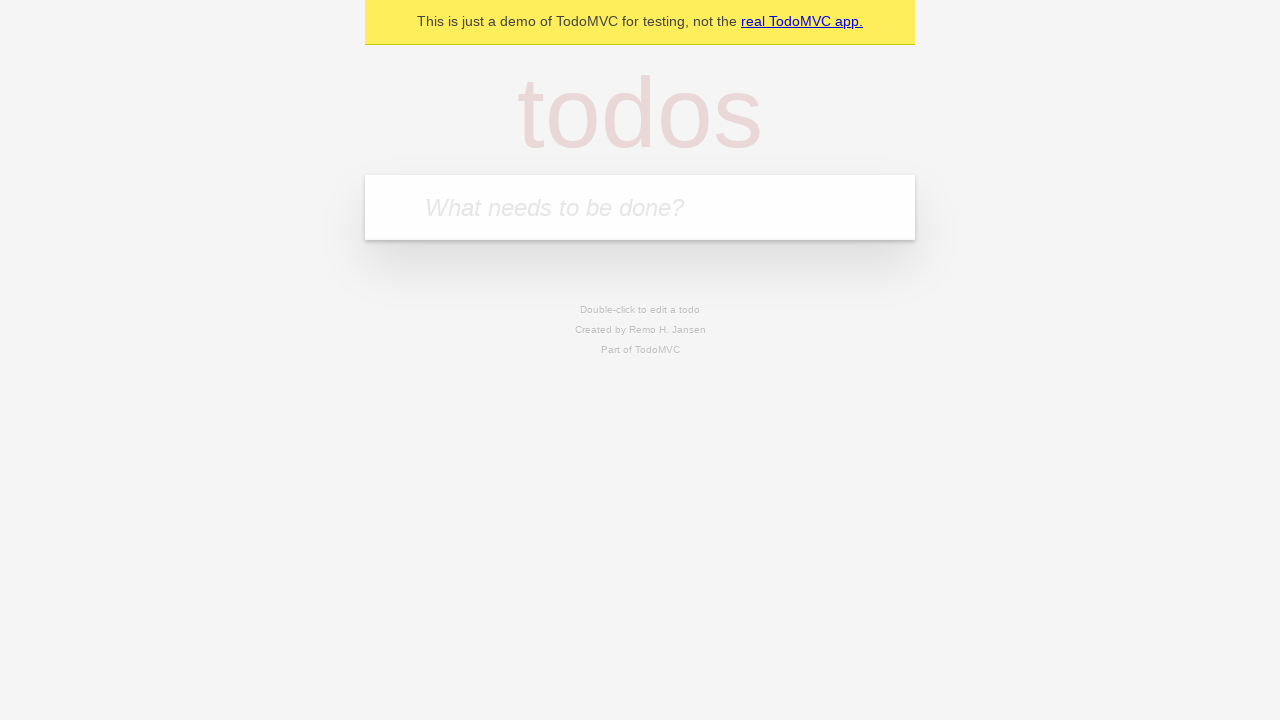

Filled first todo input with 'buy some cheese' on internal:attr=[placeholder="What needs to be done?"i]
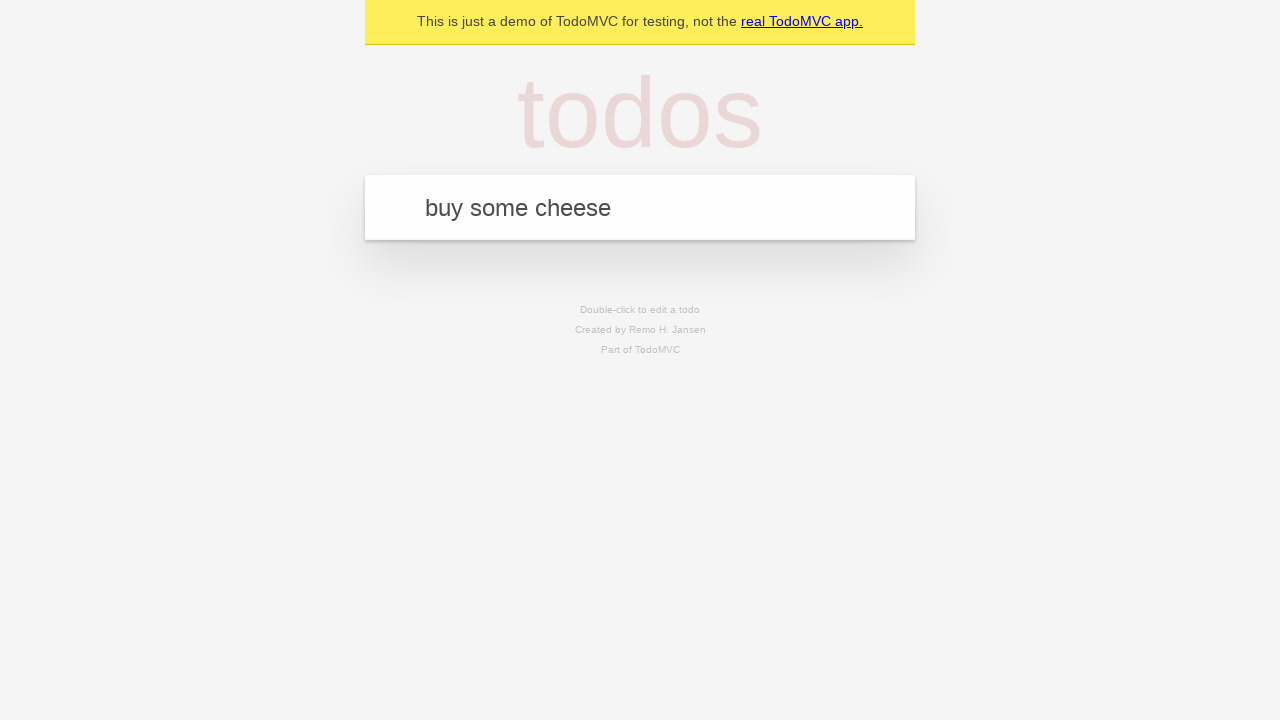

Pressed Enter to add first todo on internal:attr=[placeholder="What needs to be done?"i]
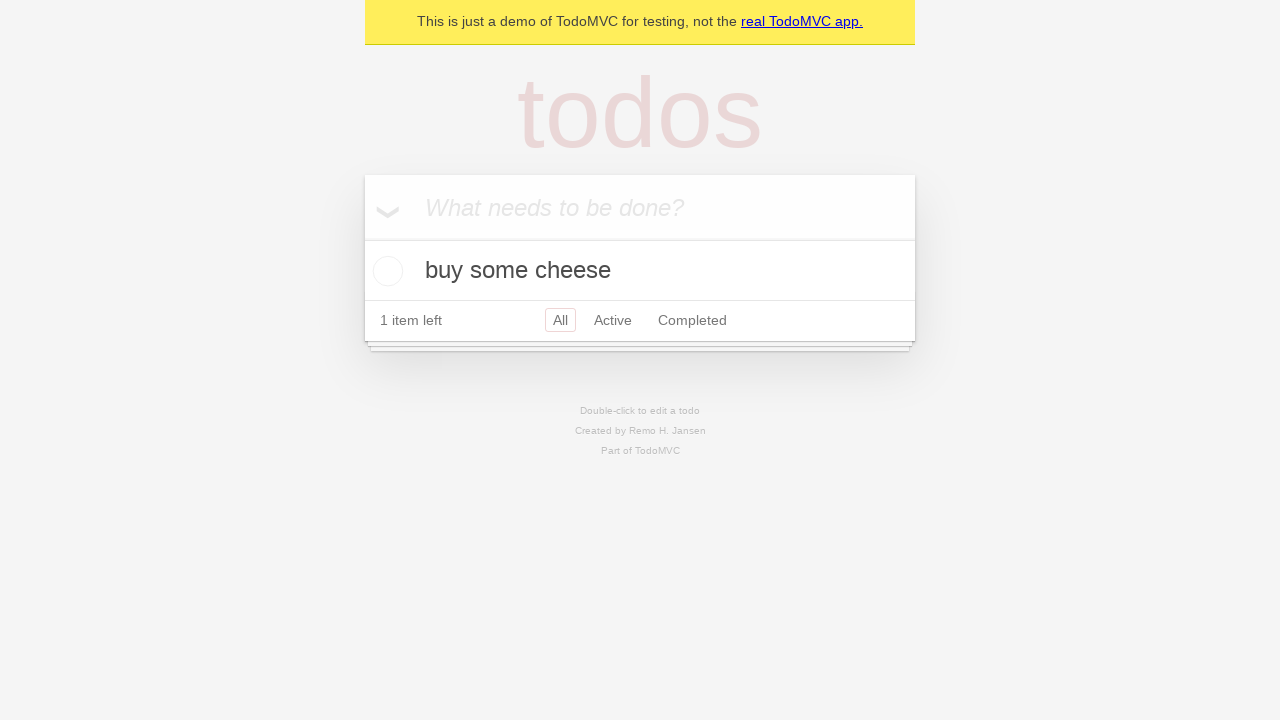

Filled second todo input with 'feed the cat' on internal:attr=[placeholder="What needs to be done?"i]
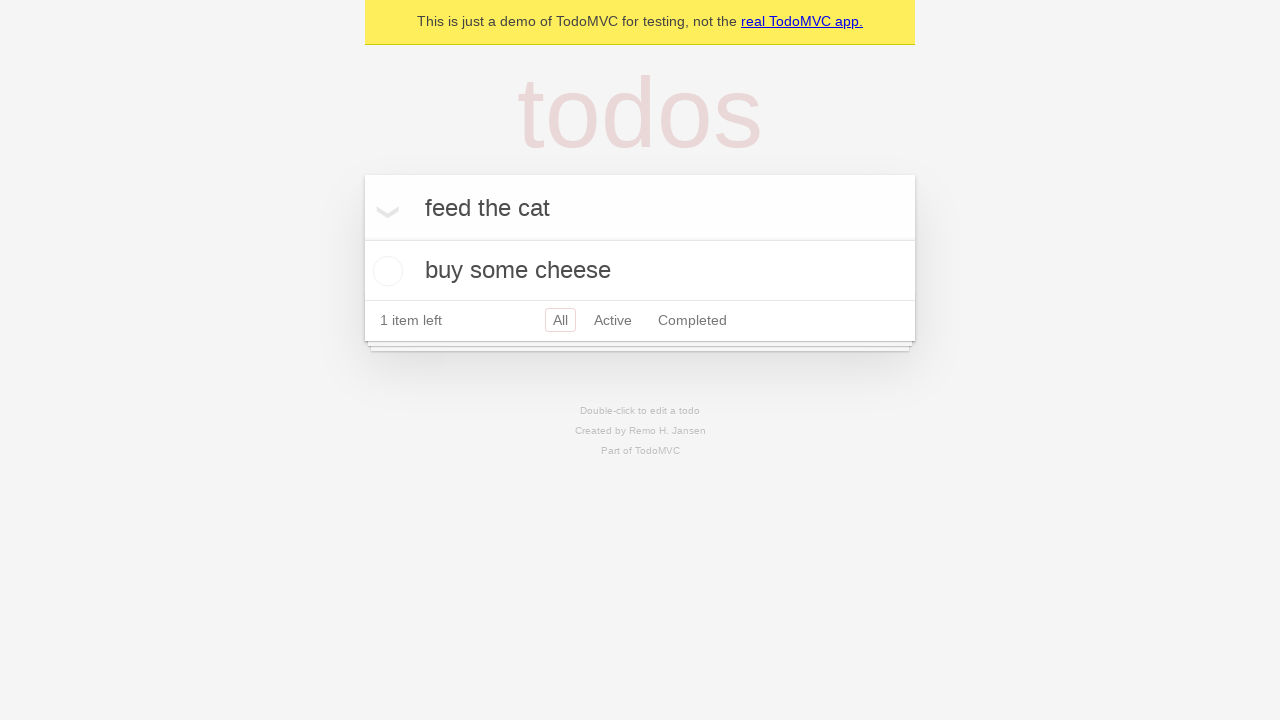

Pressed Enter to add second todo on internal:attr=[placeholder="What needs to be done?"i]
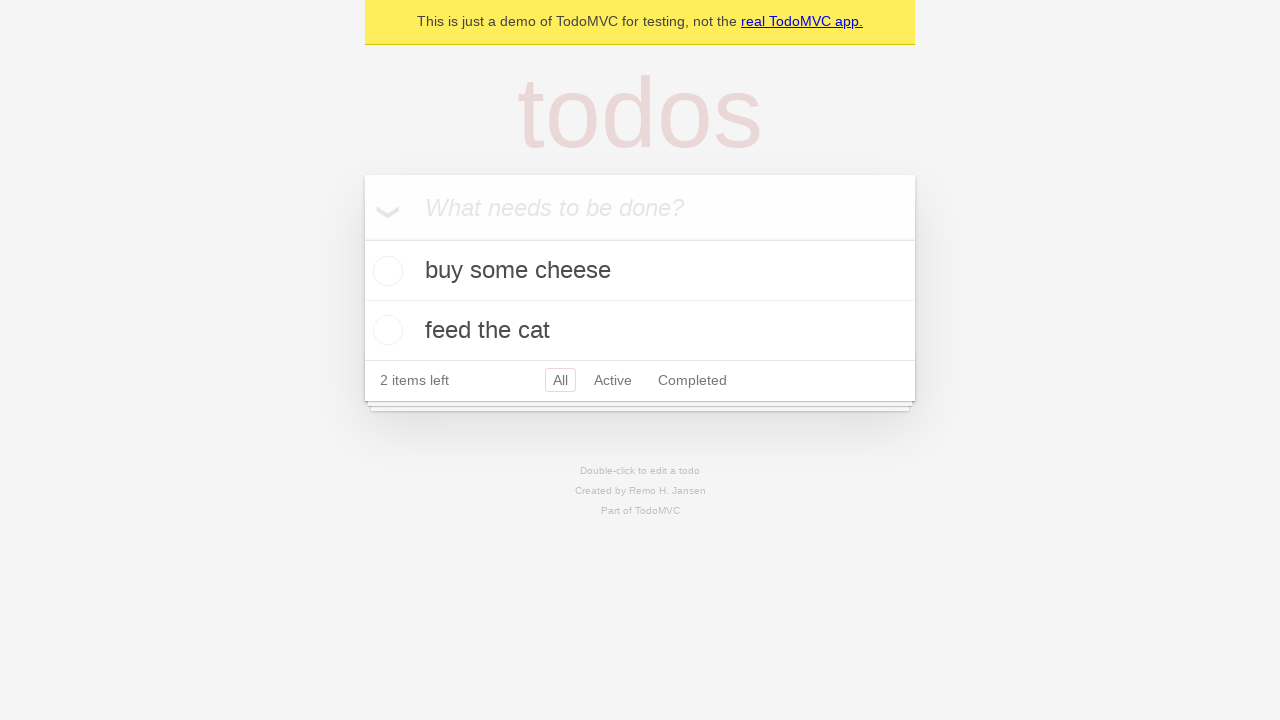

Filled third todo input with 'book a doctors appointment' on internal:attr=[placeholder="What needs to be done?"i]
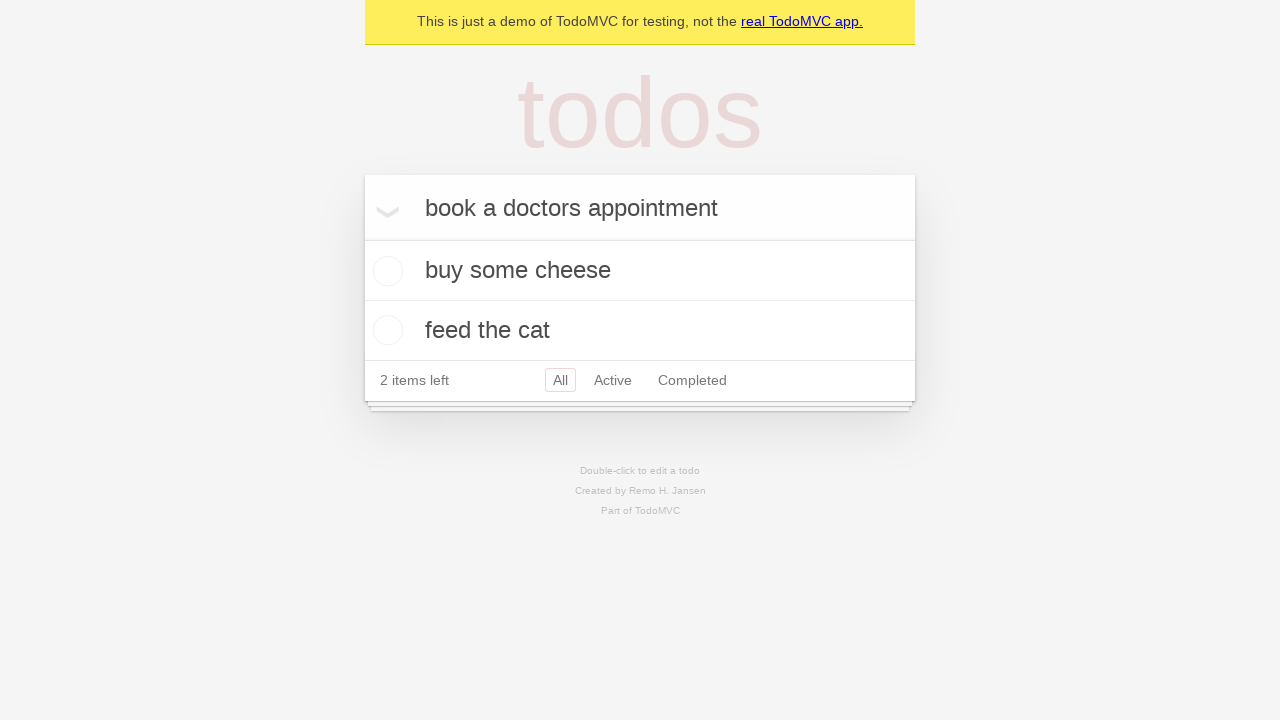

Pressed Enter to add third todo on internal:attr=[placeholder="What needs to be done?"i]
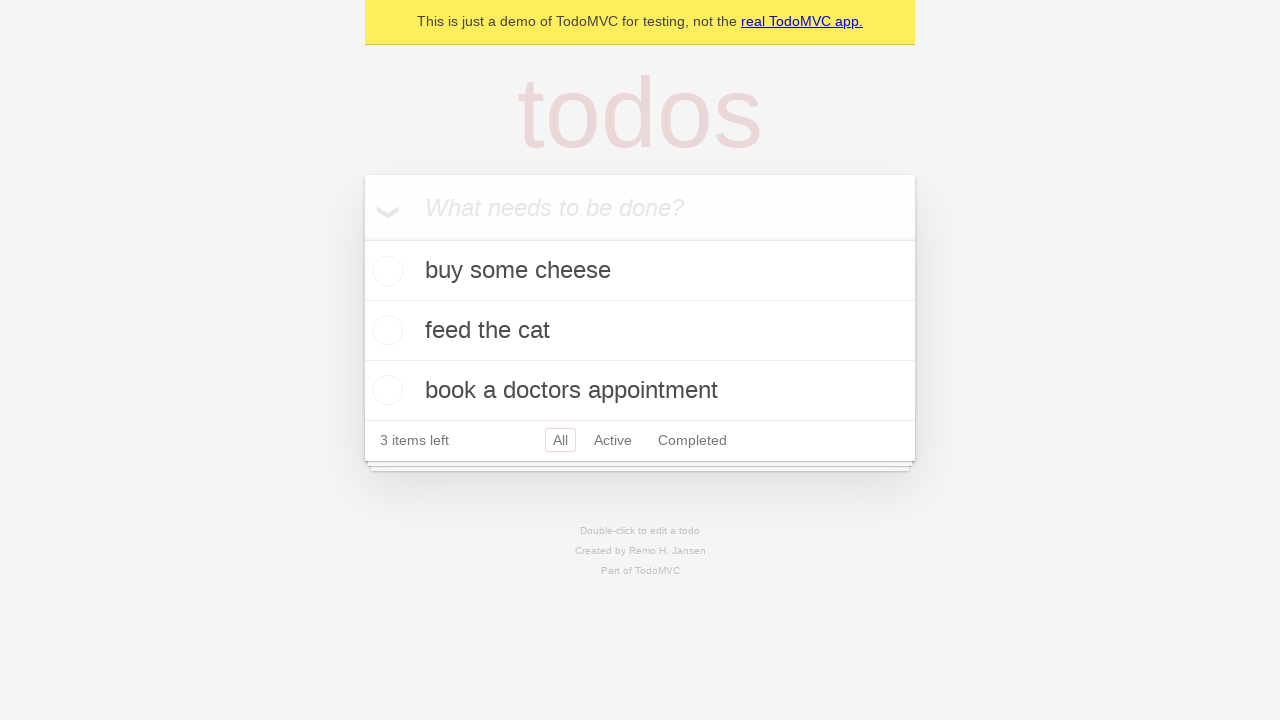

Waited for todo items to be visible
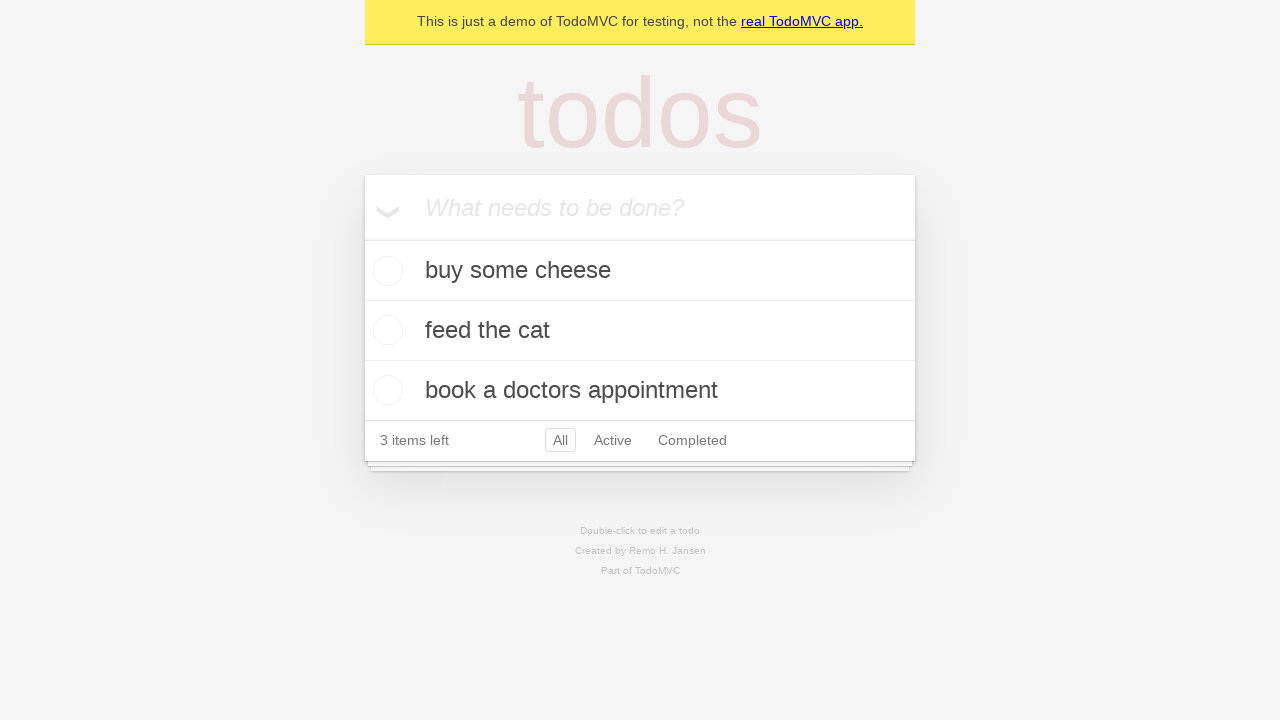

Checked the second todo item checkbox at (385, 330) on internal:testid=[data-testid="todo-item"s] >> nth=1 >> internal:role=checkbox
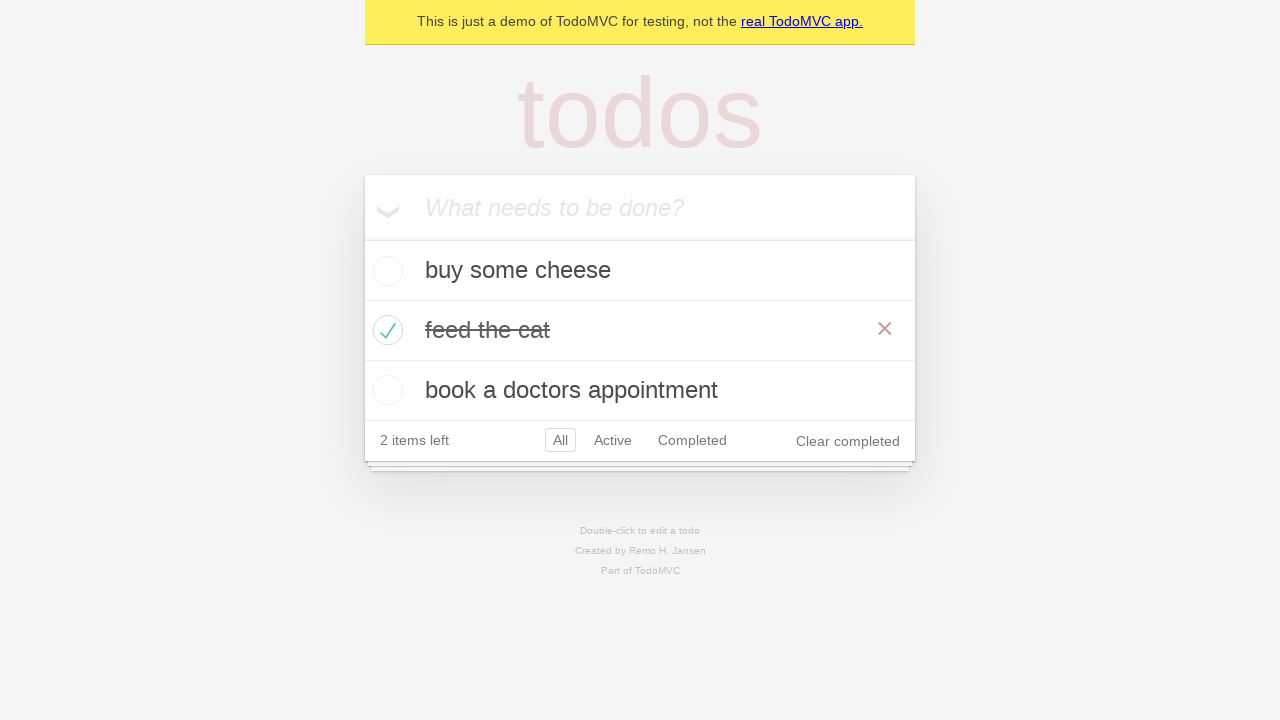

Clicked All filter link at (560, 440) on internal:role=link[name="All"i]
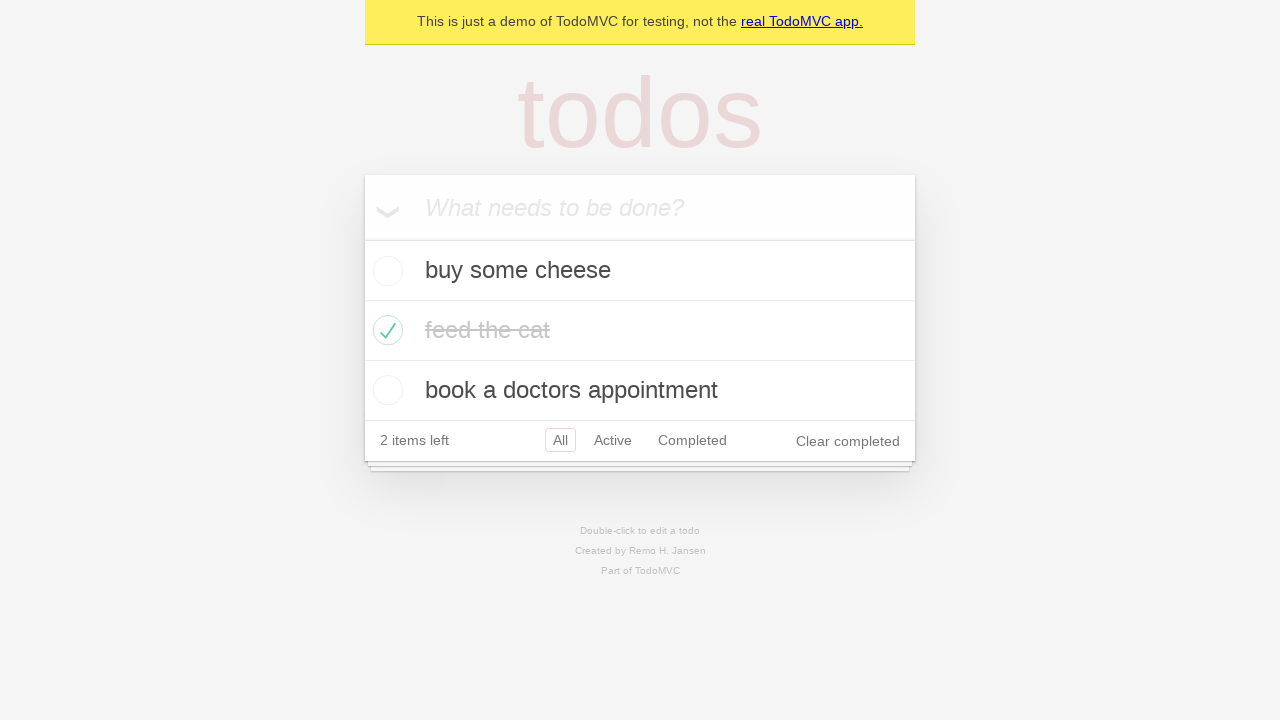

Clicked Active filter link at (613, 440) on internal:role=link[name="Active"i]
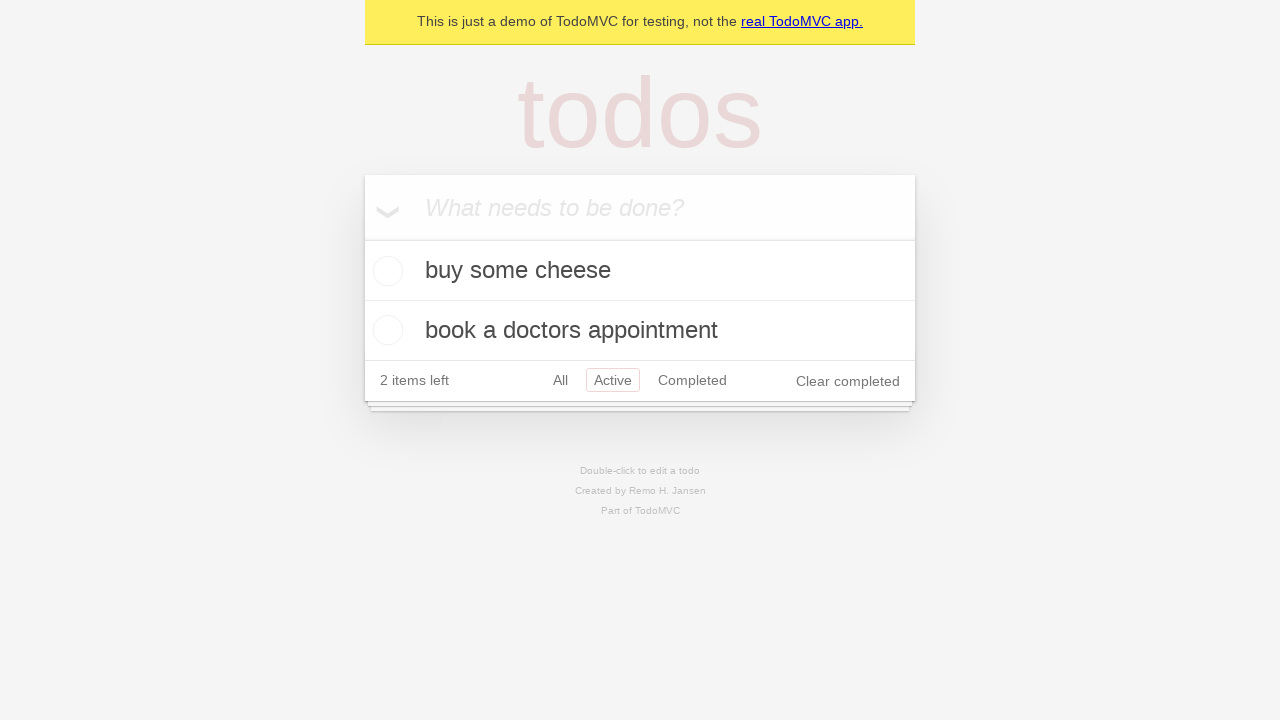

Clicked Completed filter link at (692, 380) on internal:role=link[name="Completed"i]
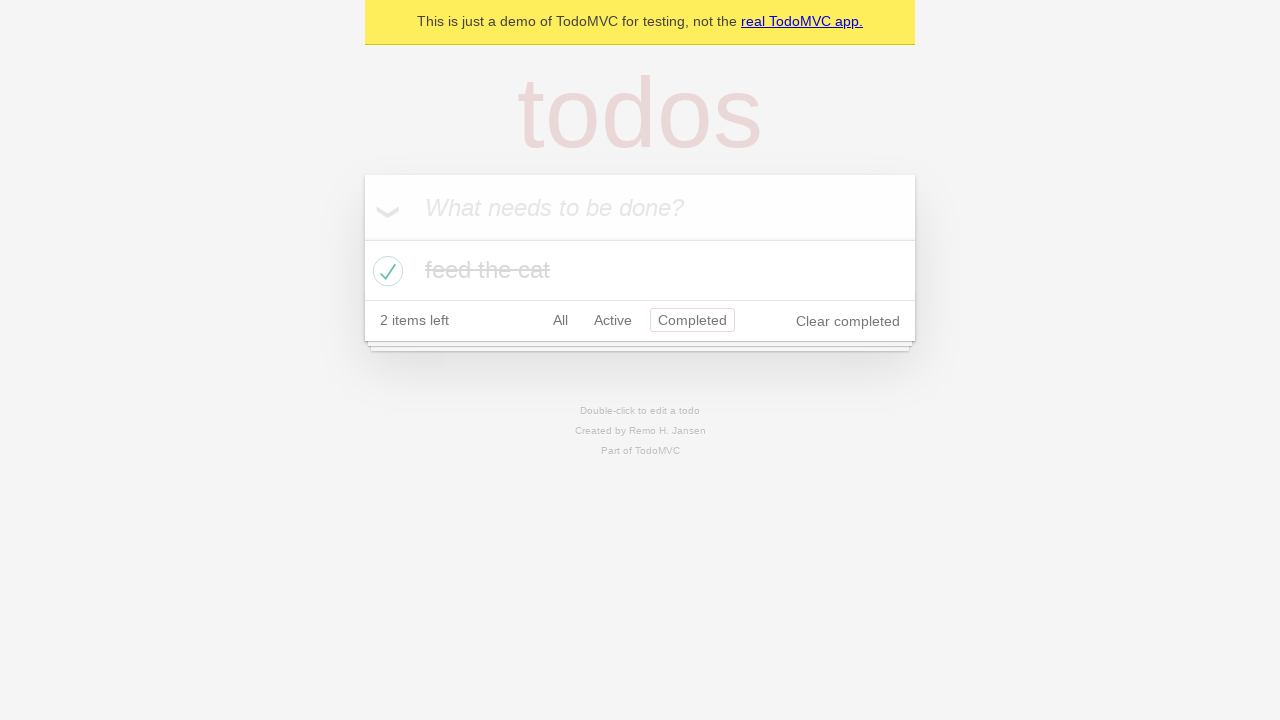

Navigated back from Completed filter to Active filter
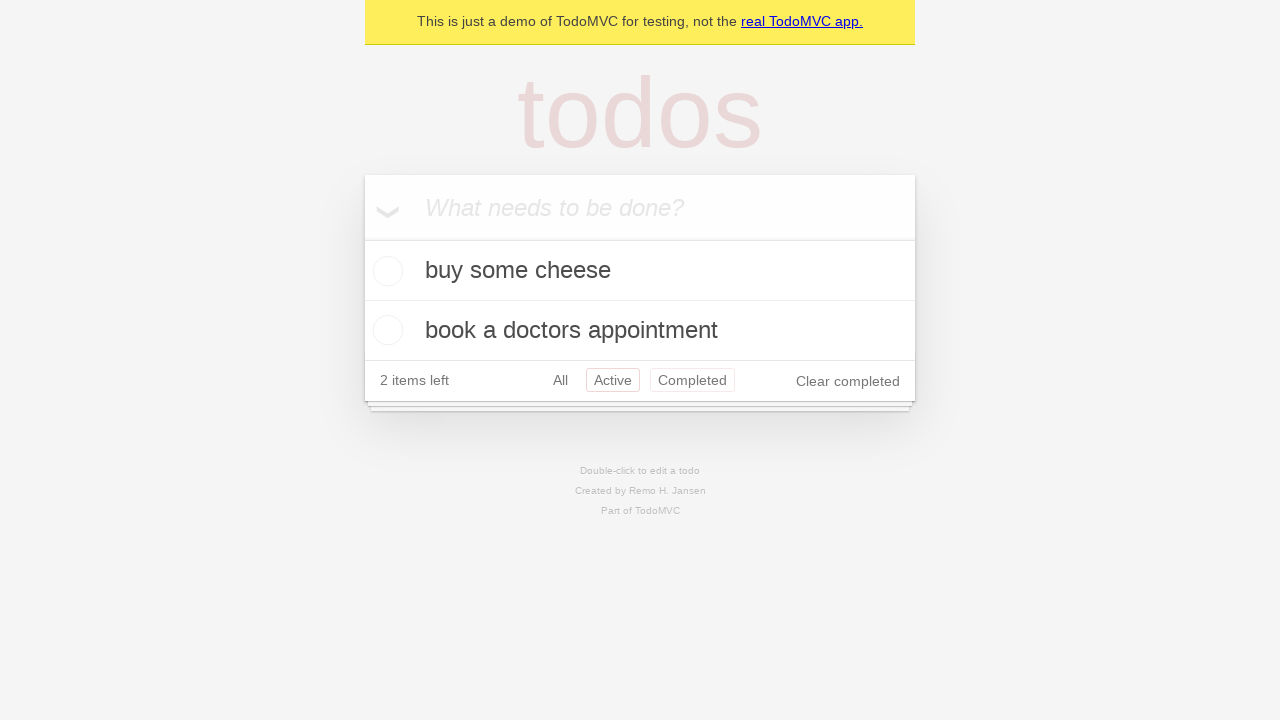

Navigated back from Active filter to All filter
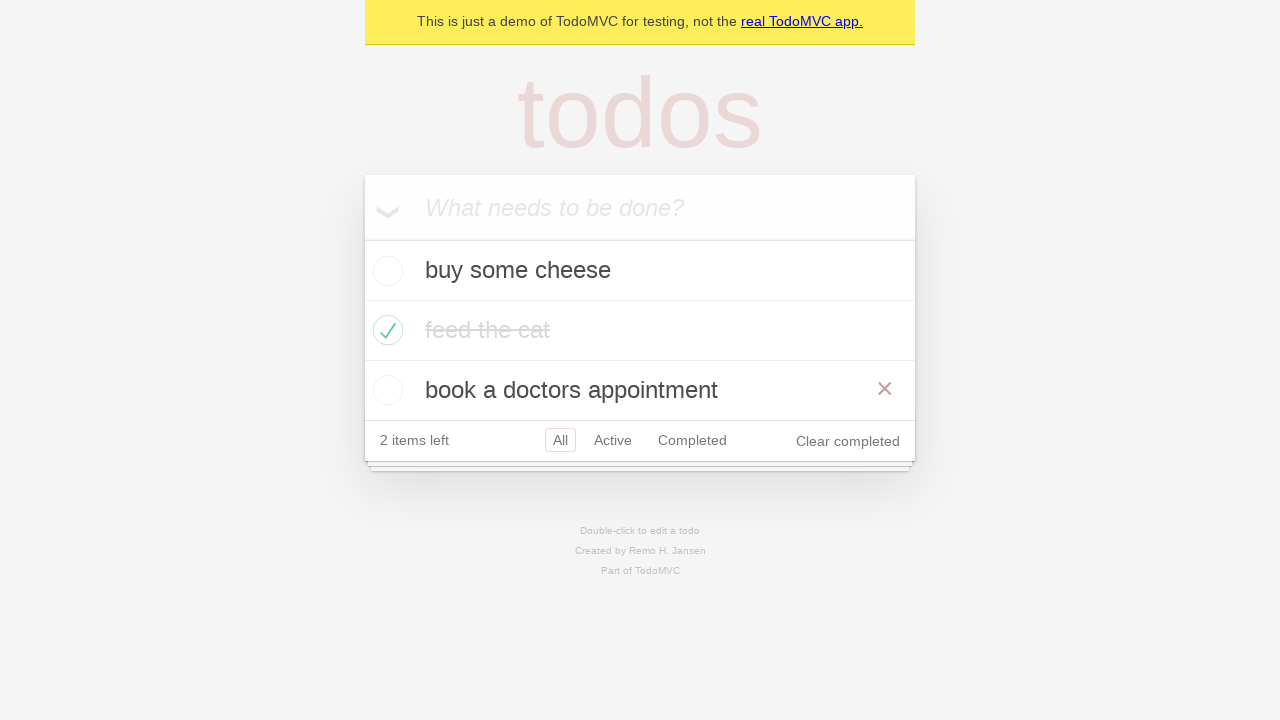

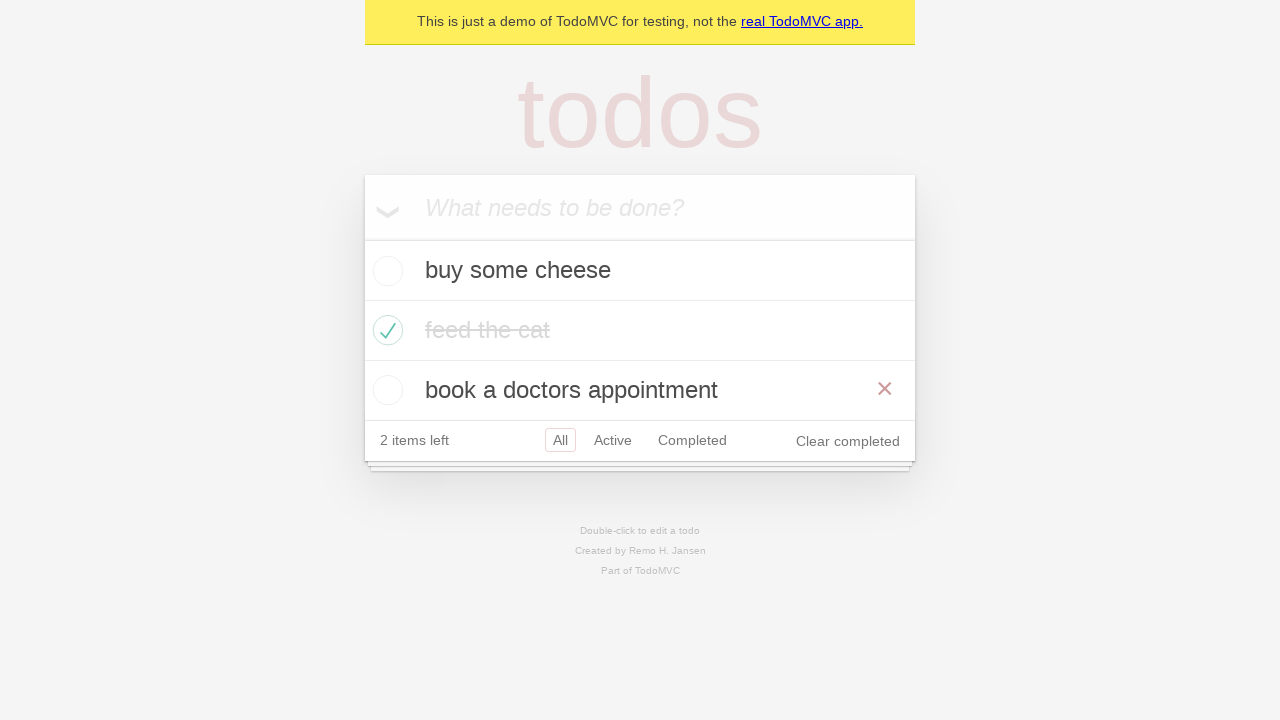